Tests mouse hover functionality by hovering over a user avatar image element on a practice page

Starting URL: https://practice.expandtesting.com/hovers

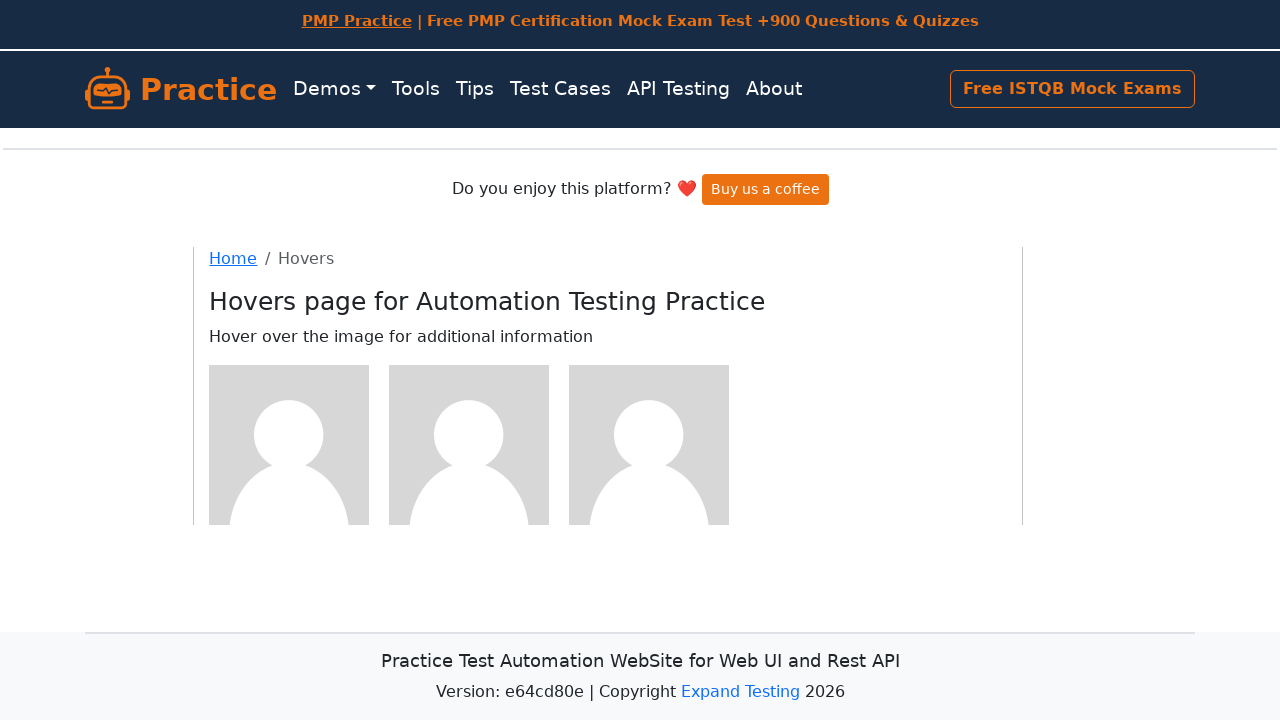

Navigated to hovers practice page
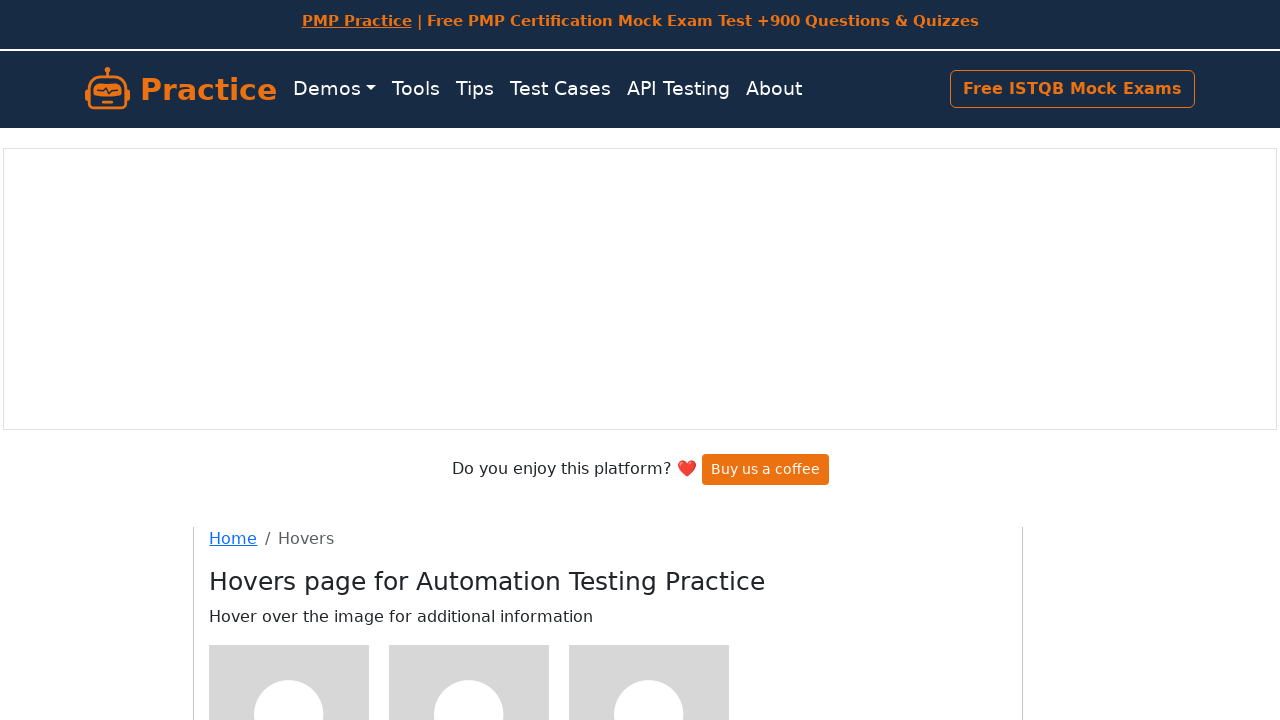

Hovered over first user avatar image element at (289, 640) on img[alt="User Avatar"][data-testid="img-user-1"]
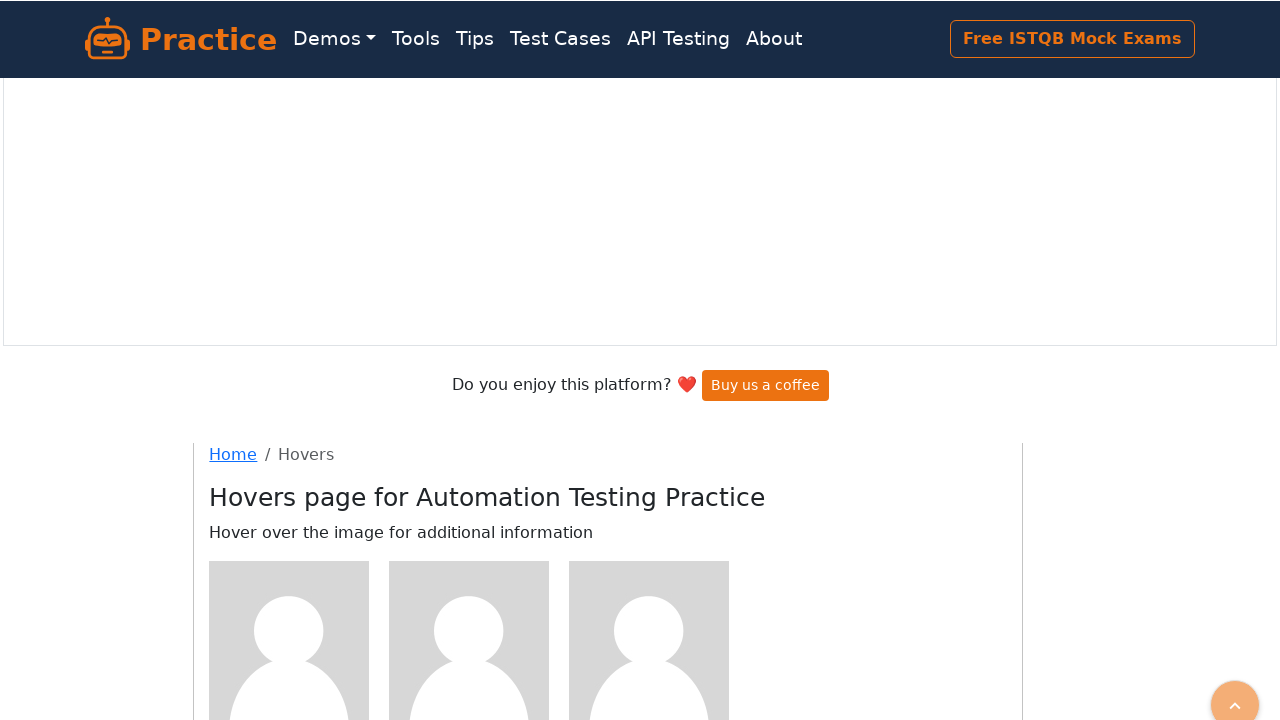

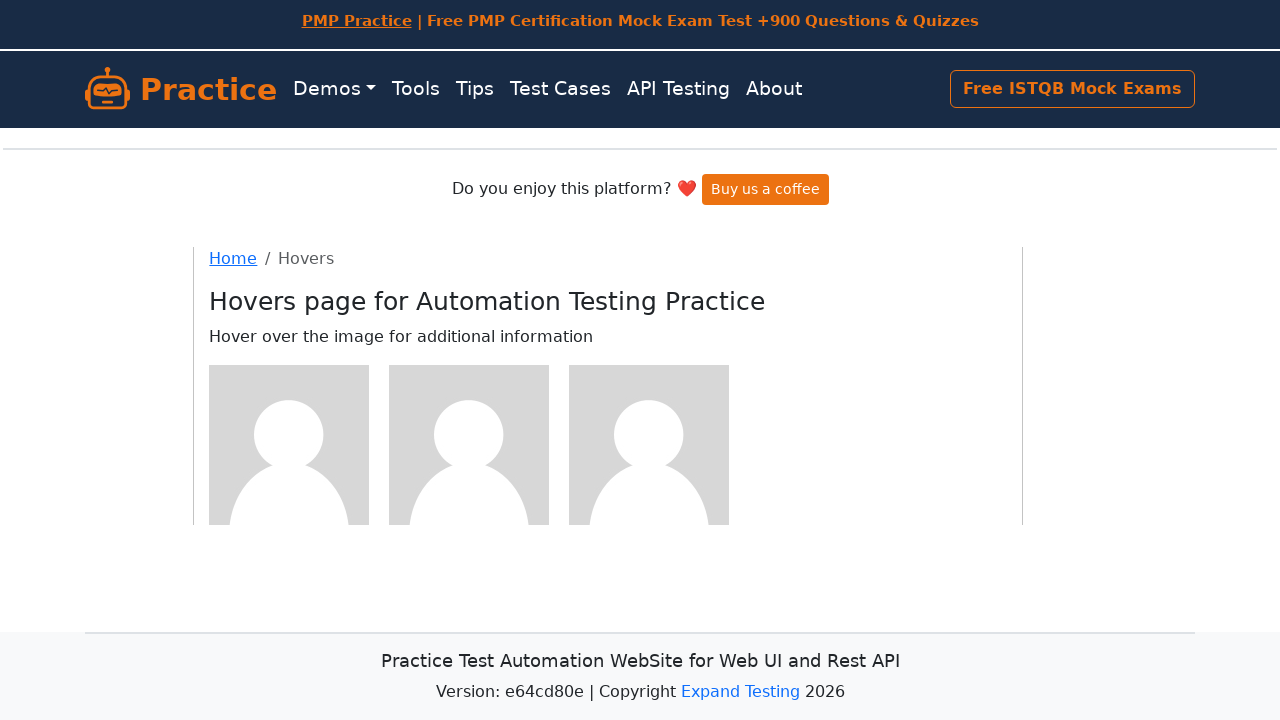